Tests the broken links and images page by navigating to Elements section, clicking on Broken Links menu item, and verifying images and links are displayed

Starting URL: https://demoqa.com/

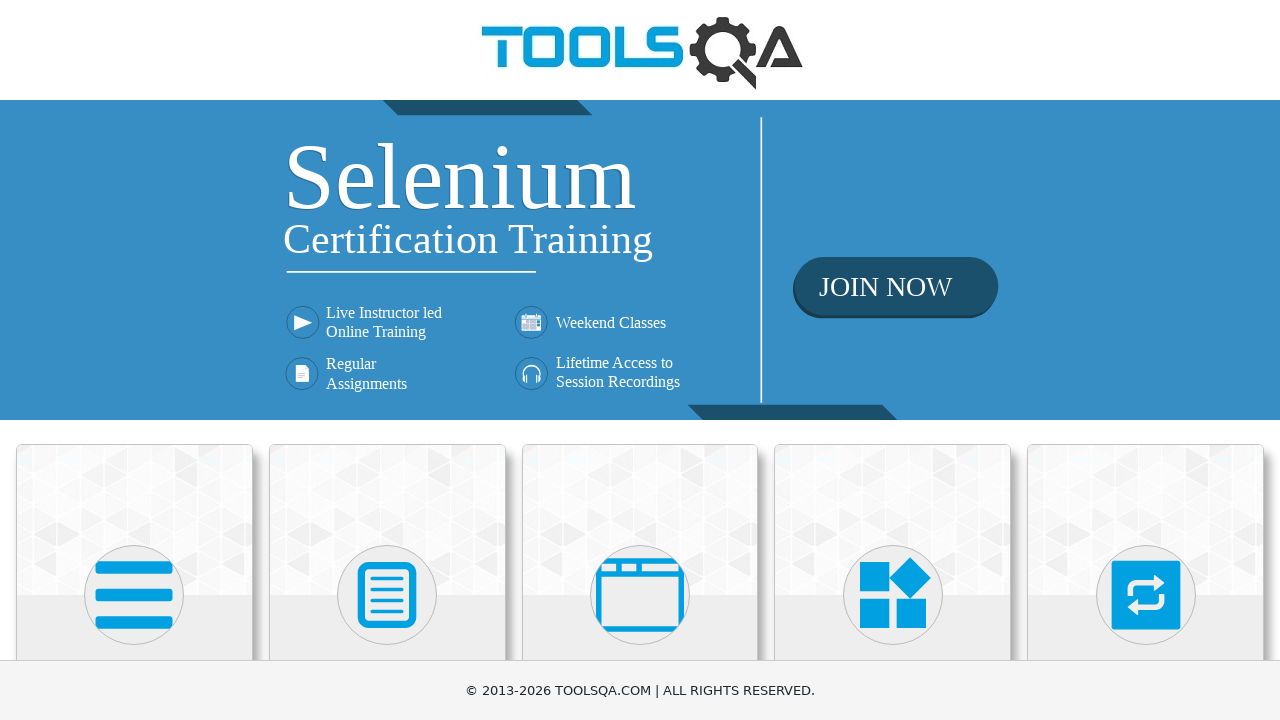

Clicked on the Elements card at (134, 520) on div.card-up >> nth=0
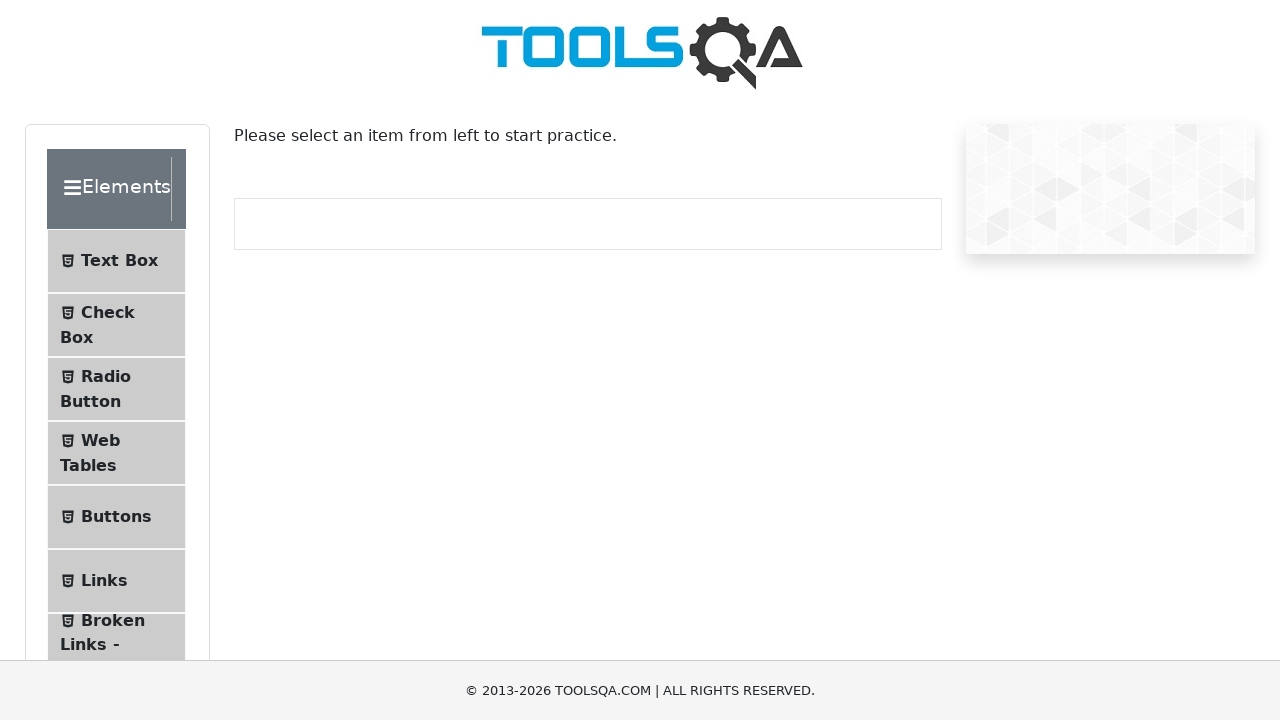

Waited 500ms for page to settle
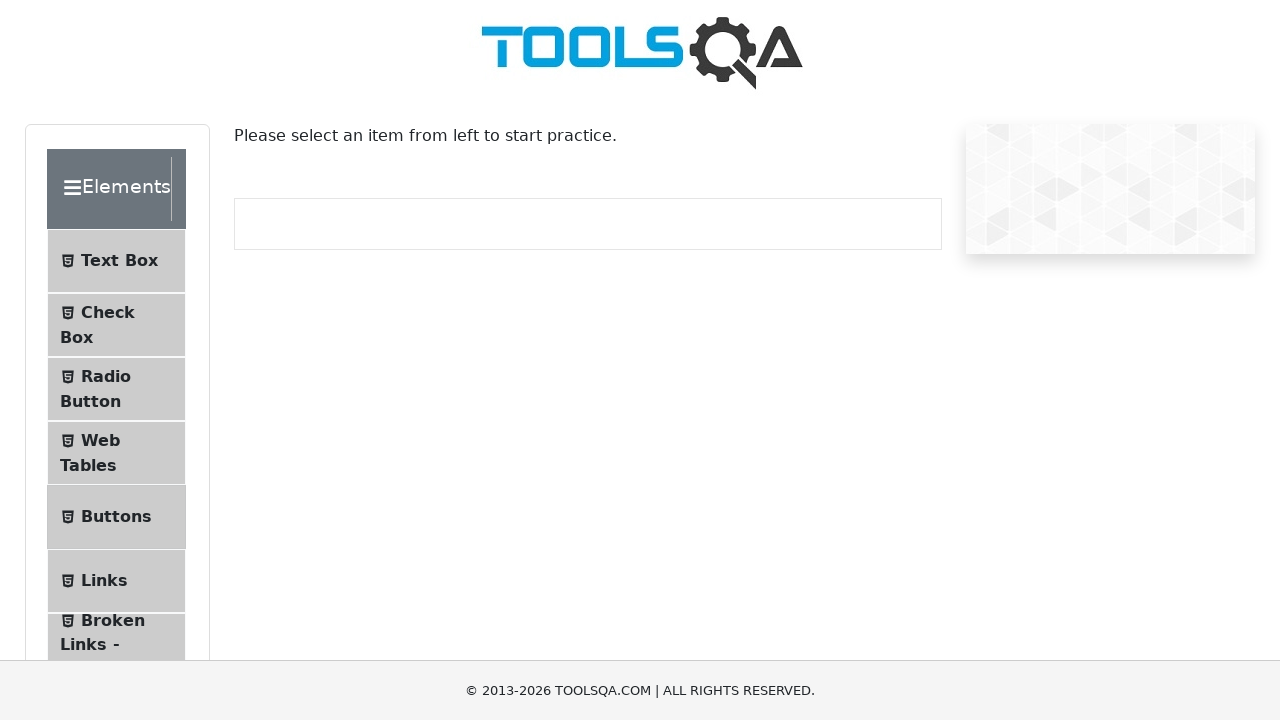

Scrolled down 250px to see menu items
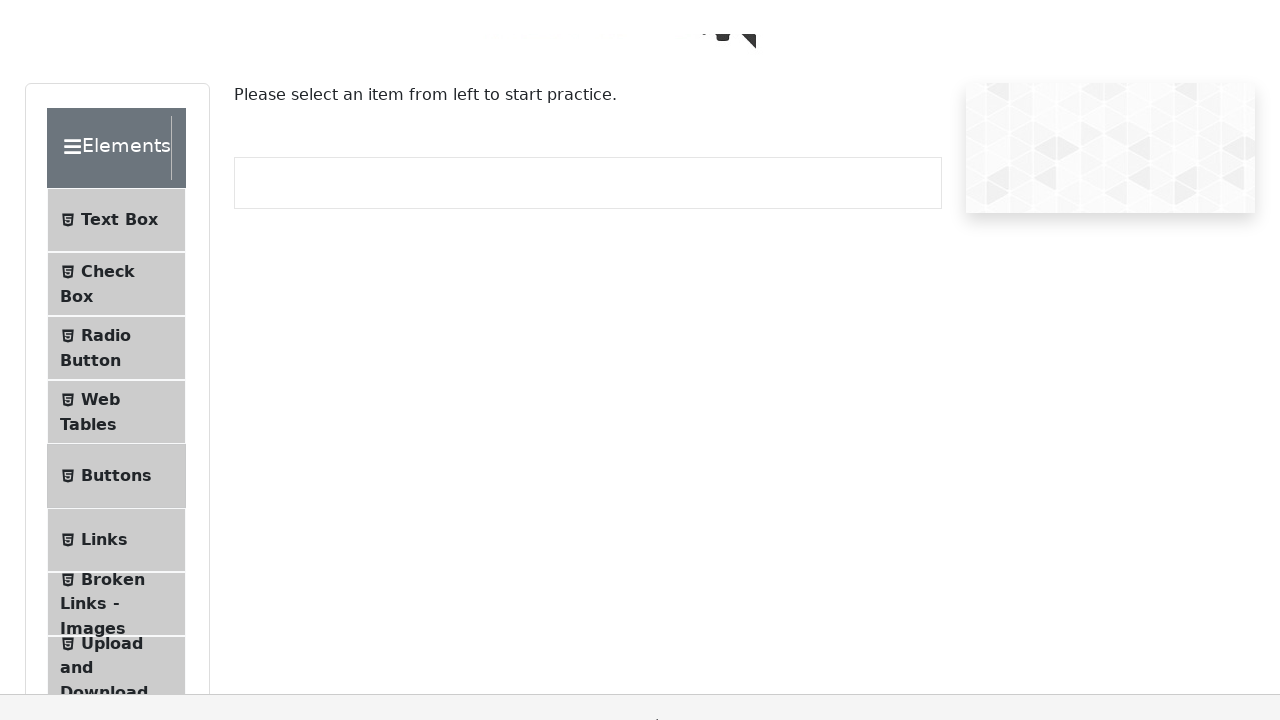

Clicked on Broken Links - Images menu item at (116, 395) on li#item-6 >> nth=0
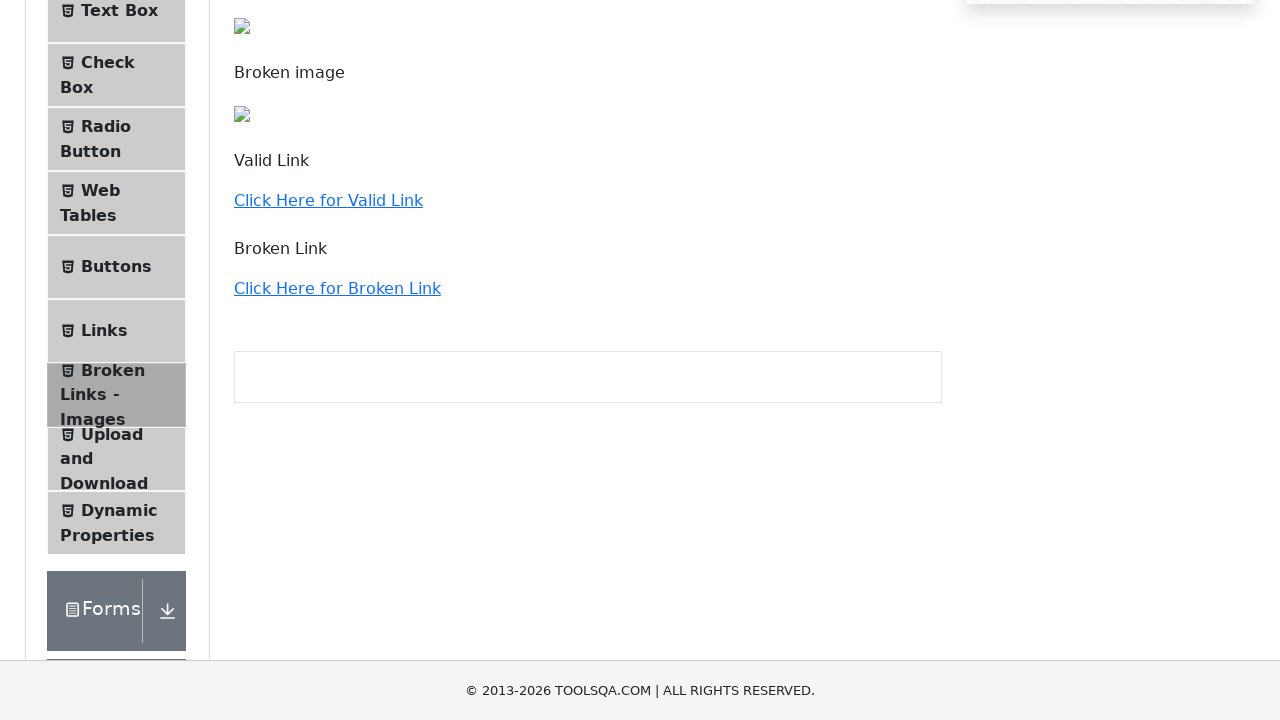

Verified the image column is displayed
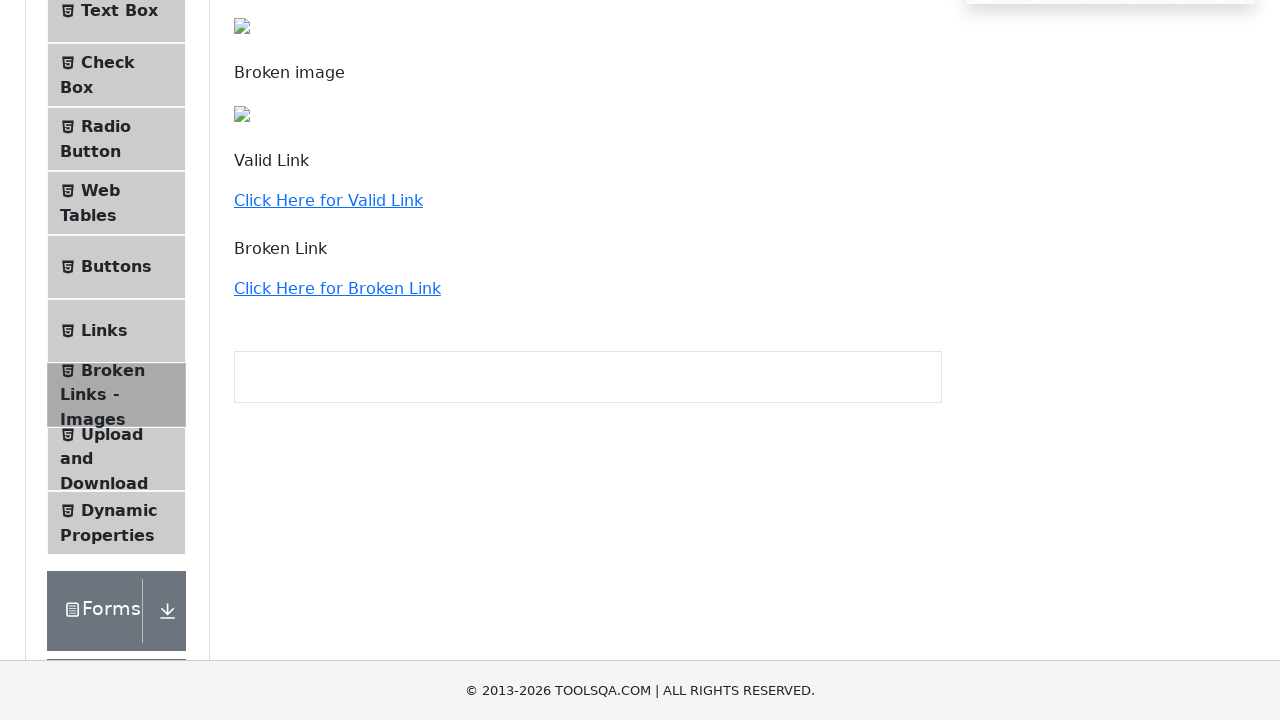

Verified the Toolsqa image is displayed
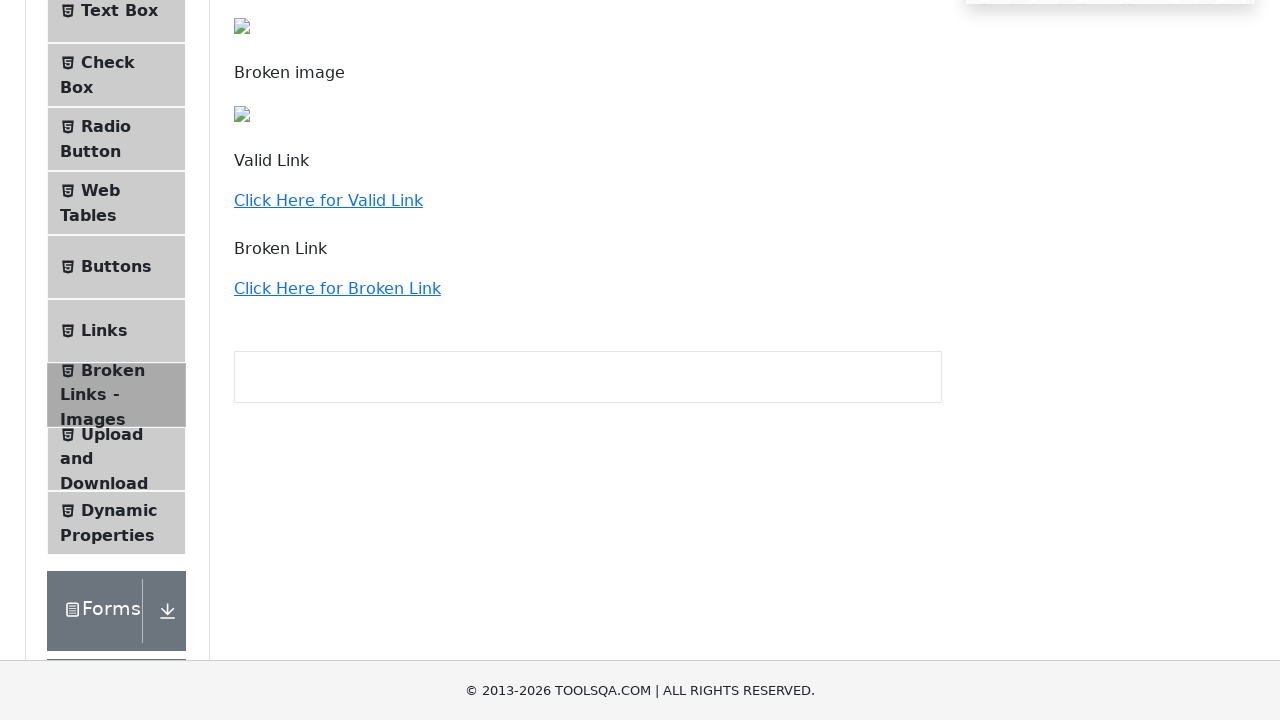

Scrolled down another 250px
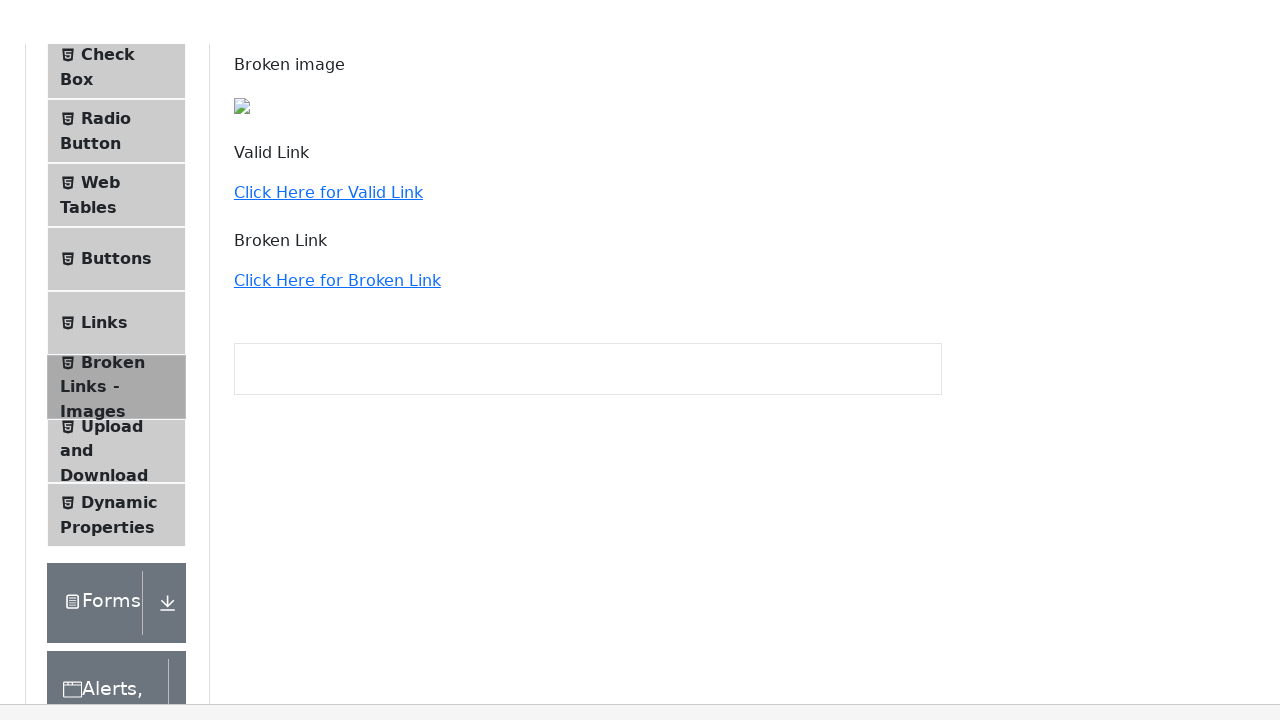

Clicked on the demoqa link at (328, 360) on a[href='http://demoqa.com']
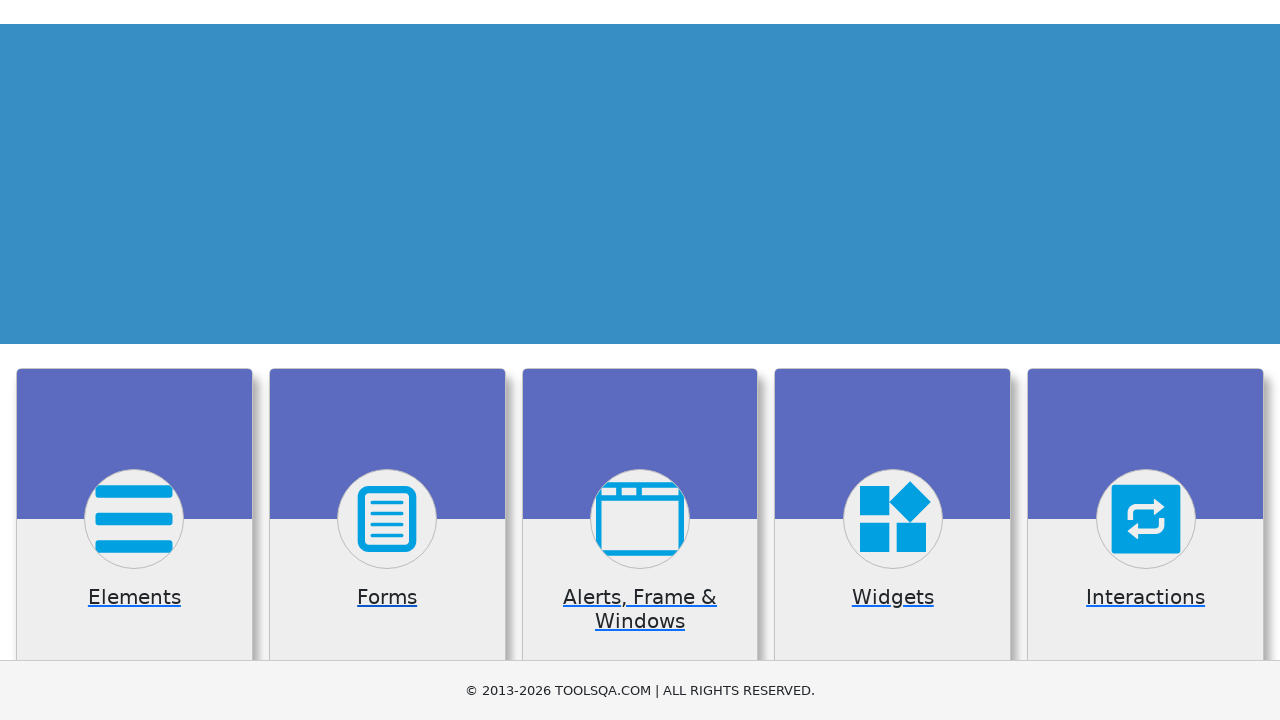

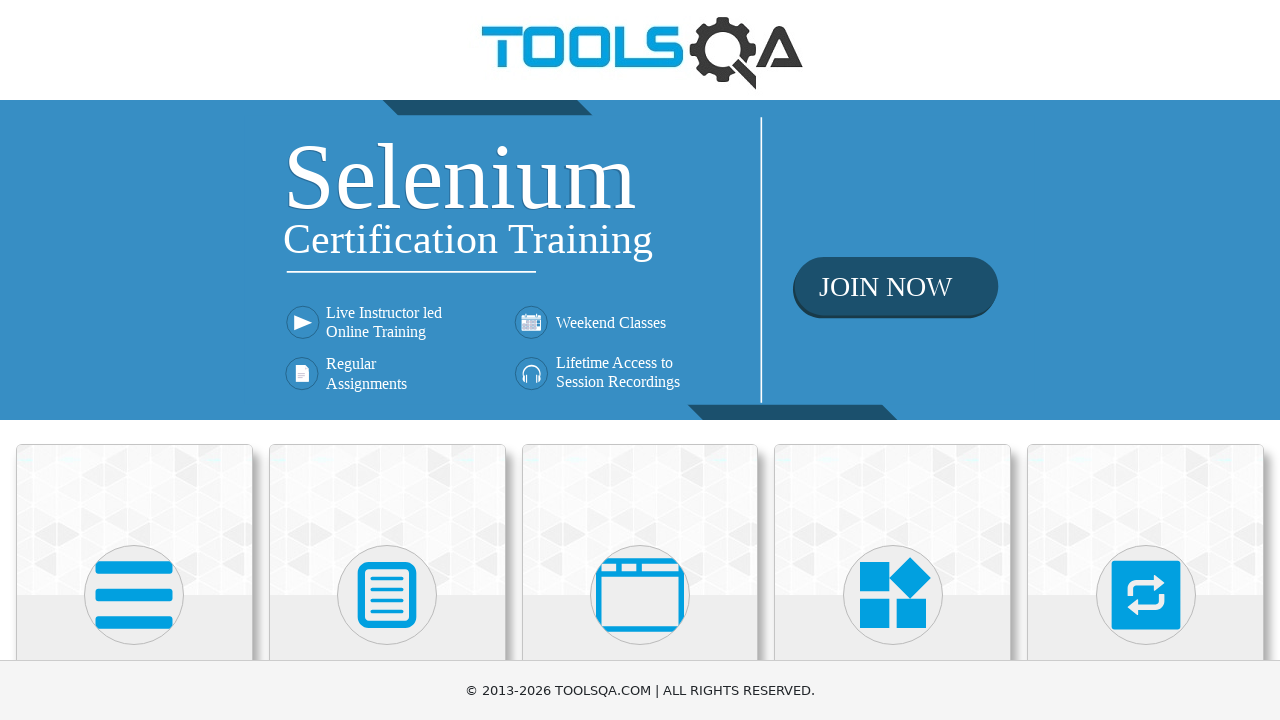